Tests JavaScript prompt alert handling by clicking a button to trigger a prompt, entering text into the prompt, and accepting it.

Starting URL: https://the-internet.herokuapp.com/javascript_alerts

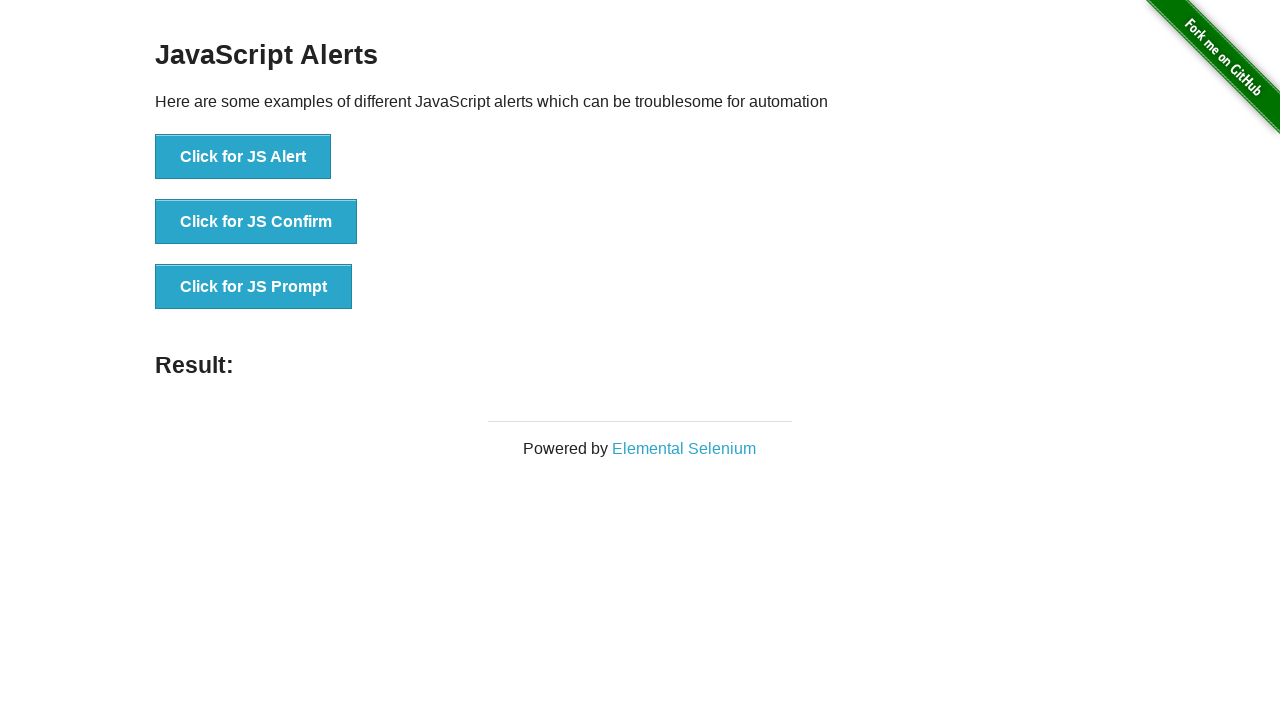

Set up dialog handler to accept prompt with text 'welcome'
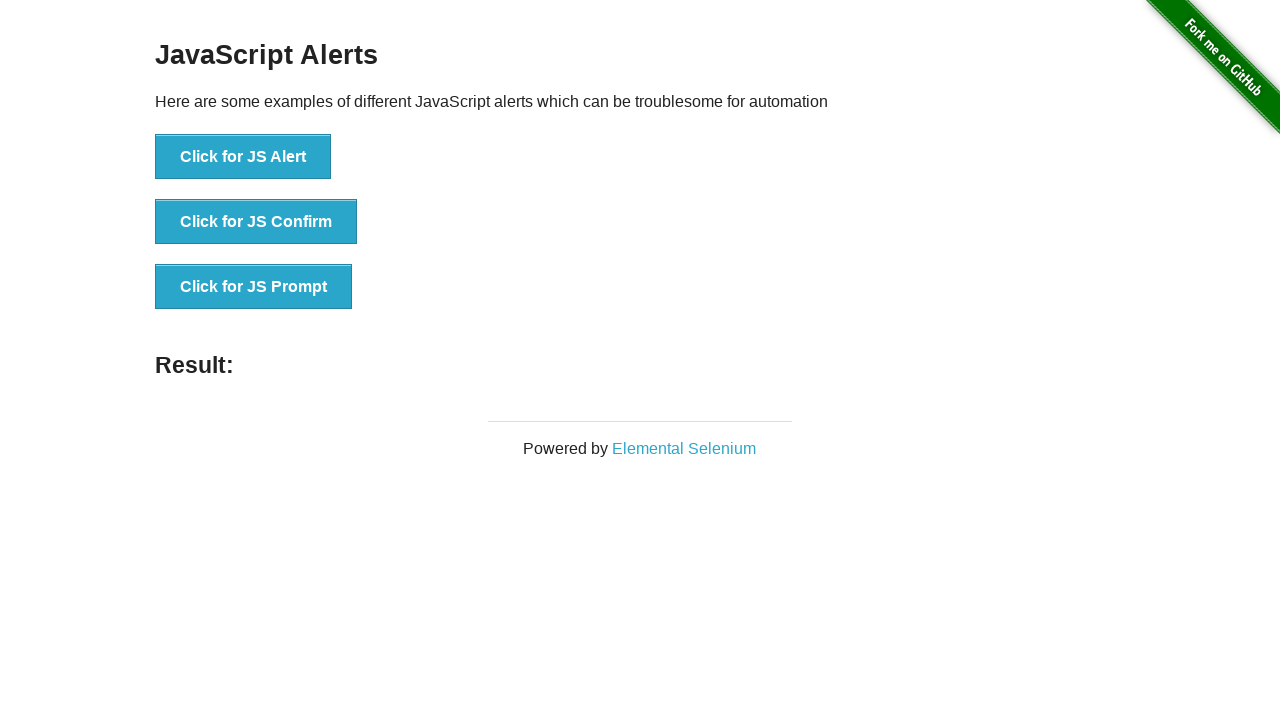

Clicked button to trigger JavaScript prompt alert at (254, 287) on xpath=//button[normalize-space()='Click for JS Prompt']
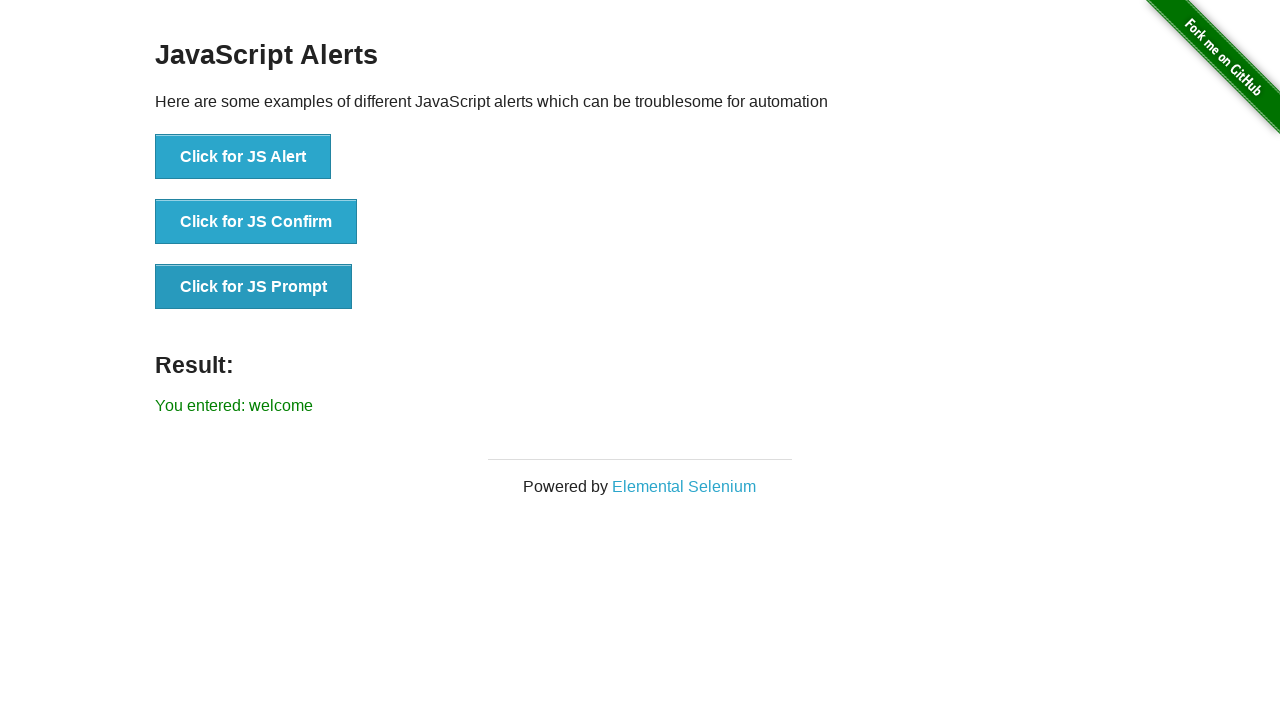

Prompt was accepted and result confirmation appeared
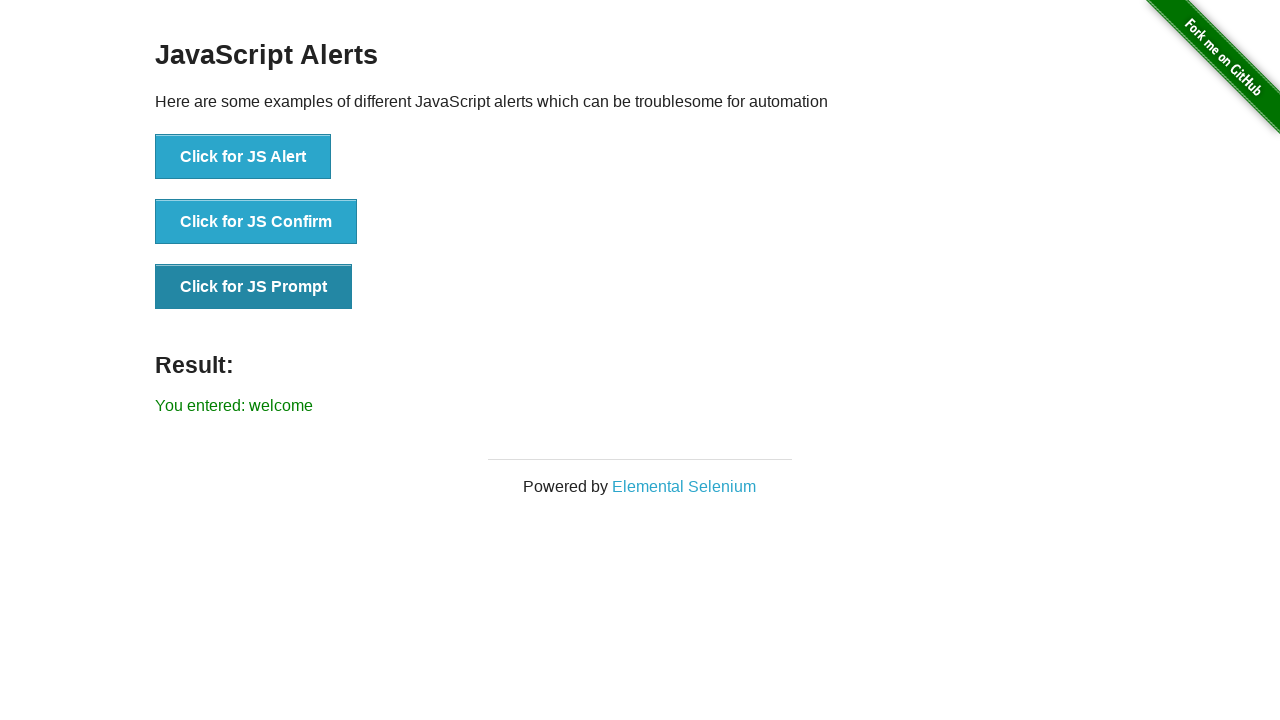

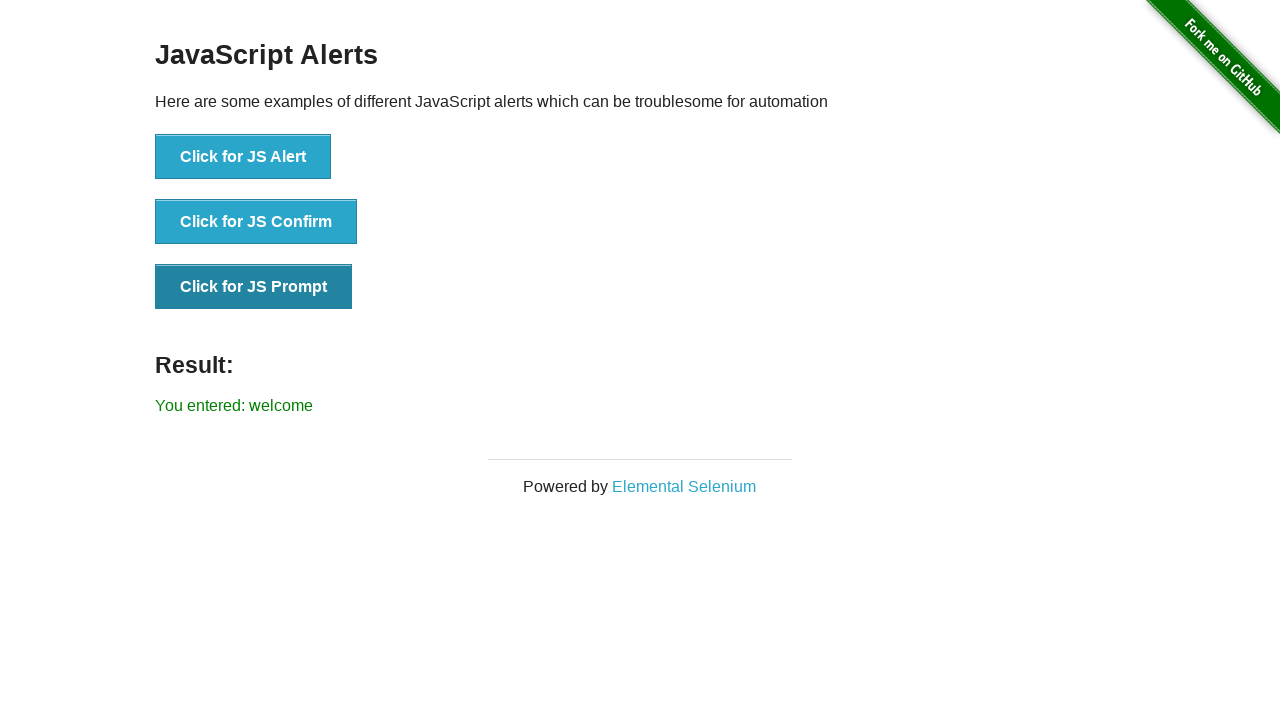